Validates XPath selector functionality by navigating to a practice page and locating a user's status from a table using a complex XPath expression

Starting URL: https://selectorshub.com/xpath-practice-page/

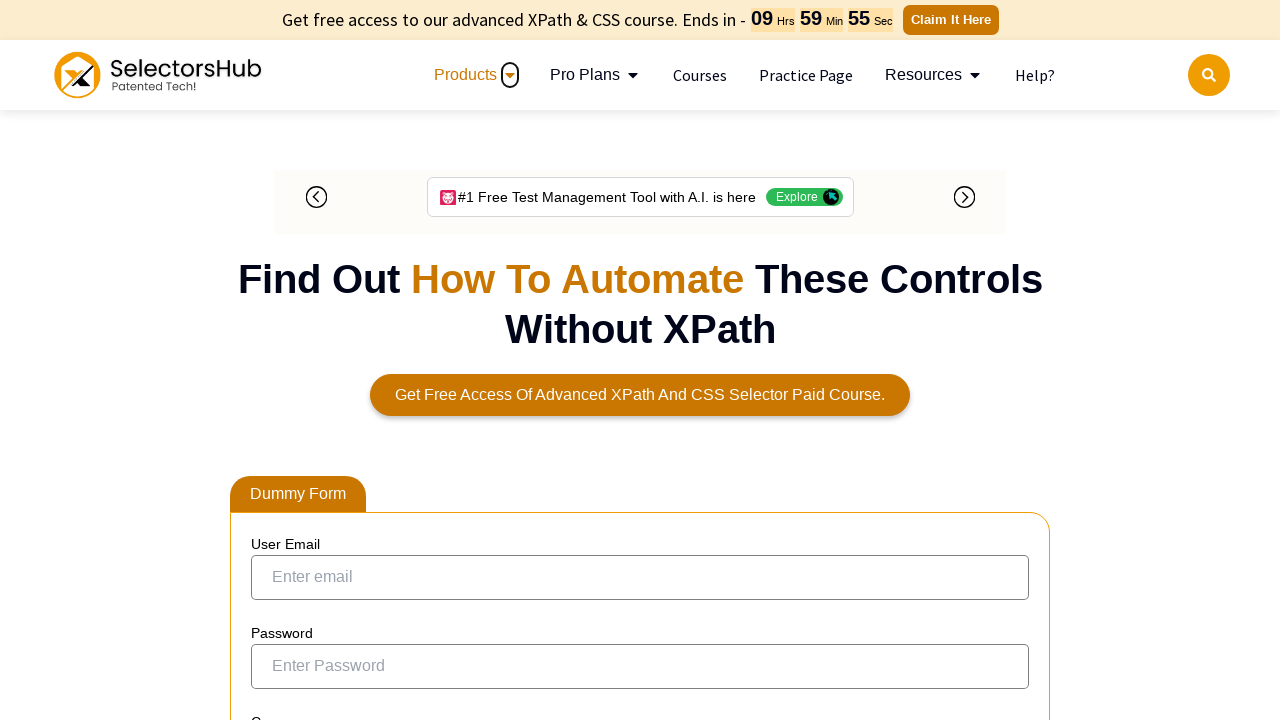

Waited for user status element to load using XPath selector
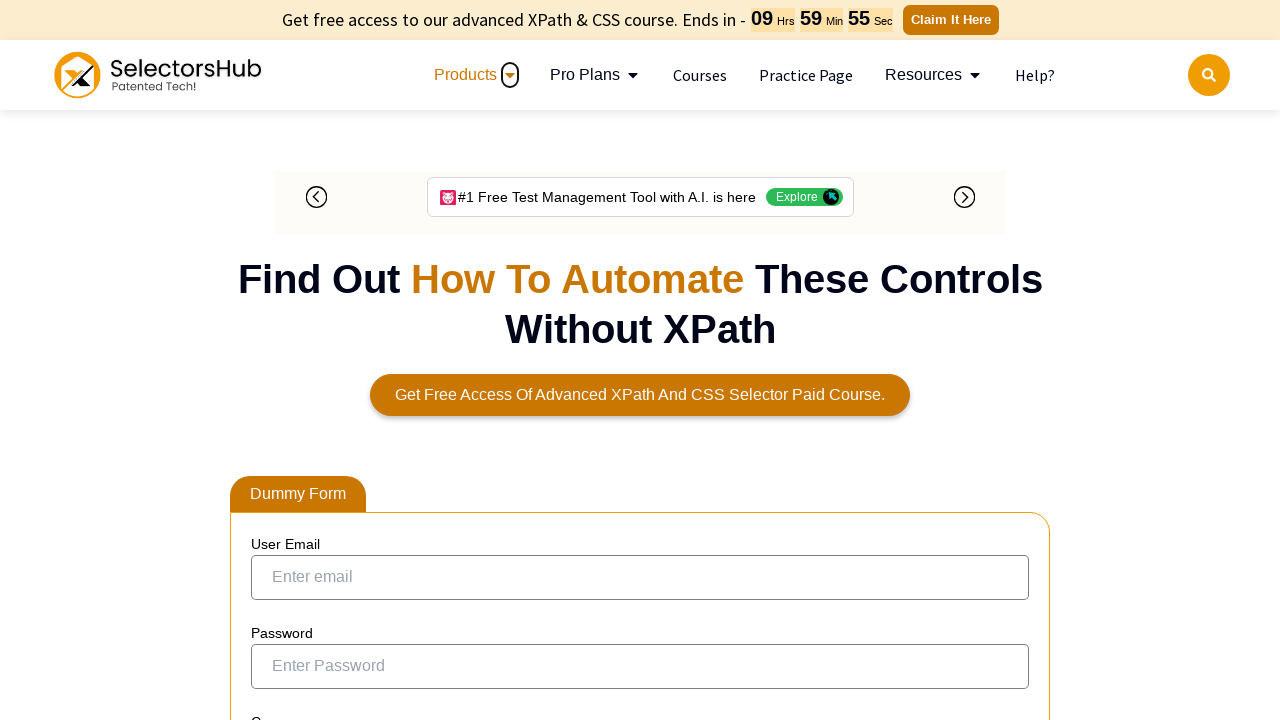

Retrieved user status for Kevin.Mathews: Enabled
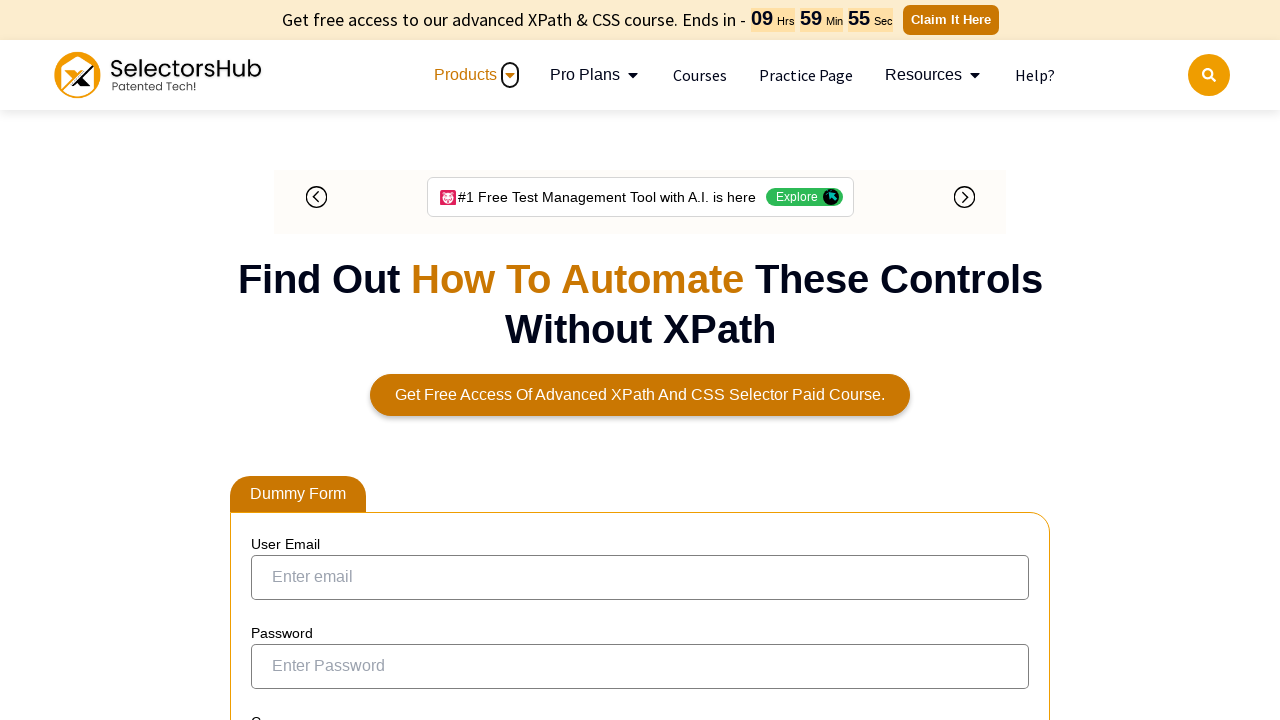

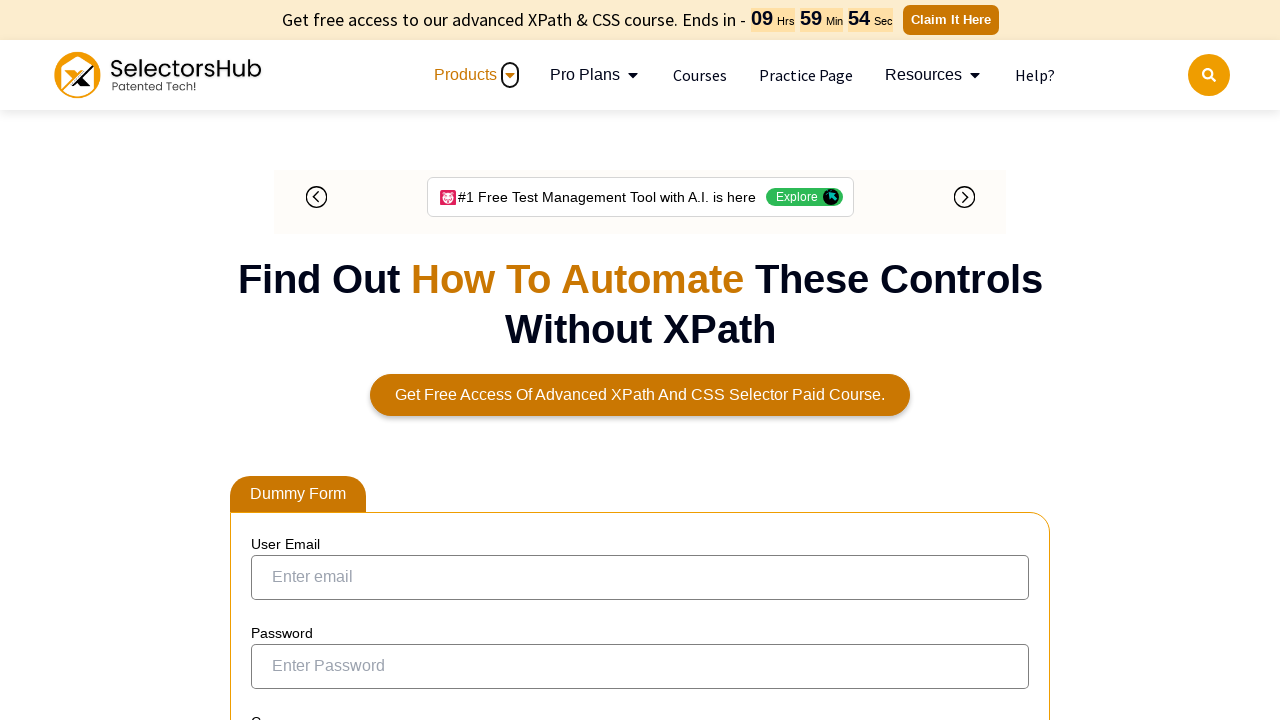